Tests the VPN account creation form by filling in username and password fields and submitting the form

Starting URL: https://www.vpnjantit.com/create-free-account.html?server=SG1&type=OpenVPN

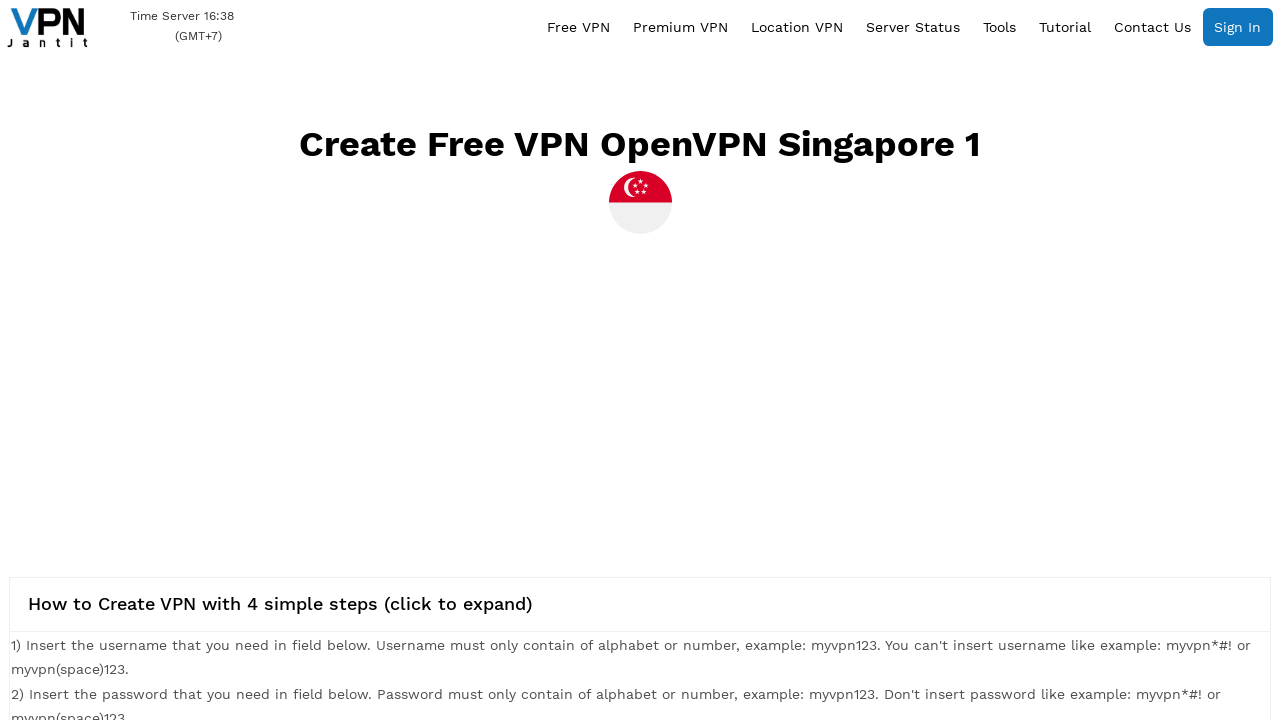

Filled username field with 'testuser2847' on input[name='user']
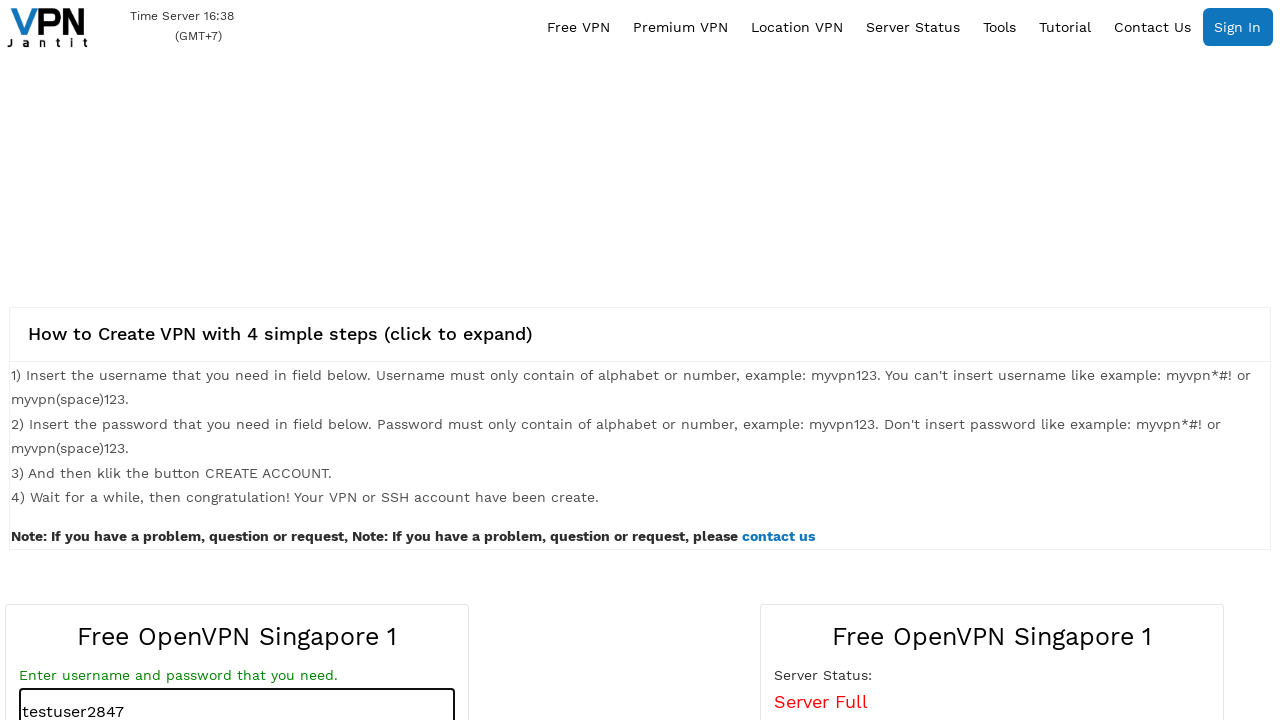

Filled password field with 'testpass2847' on input[name='pass']
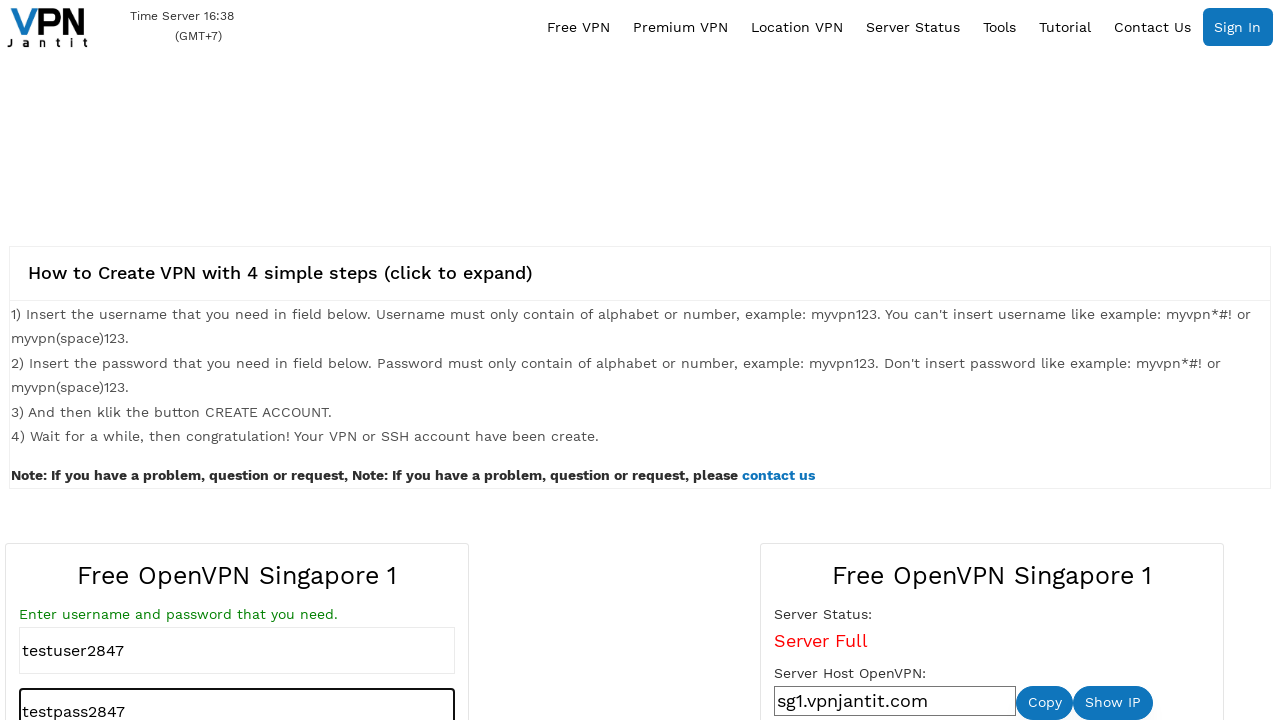

Pressed Enter to submit the VPN account creation form on input[name='pass']
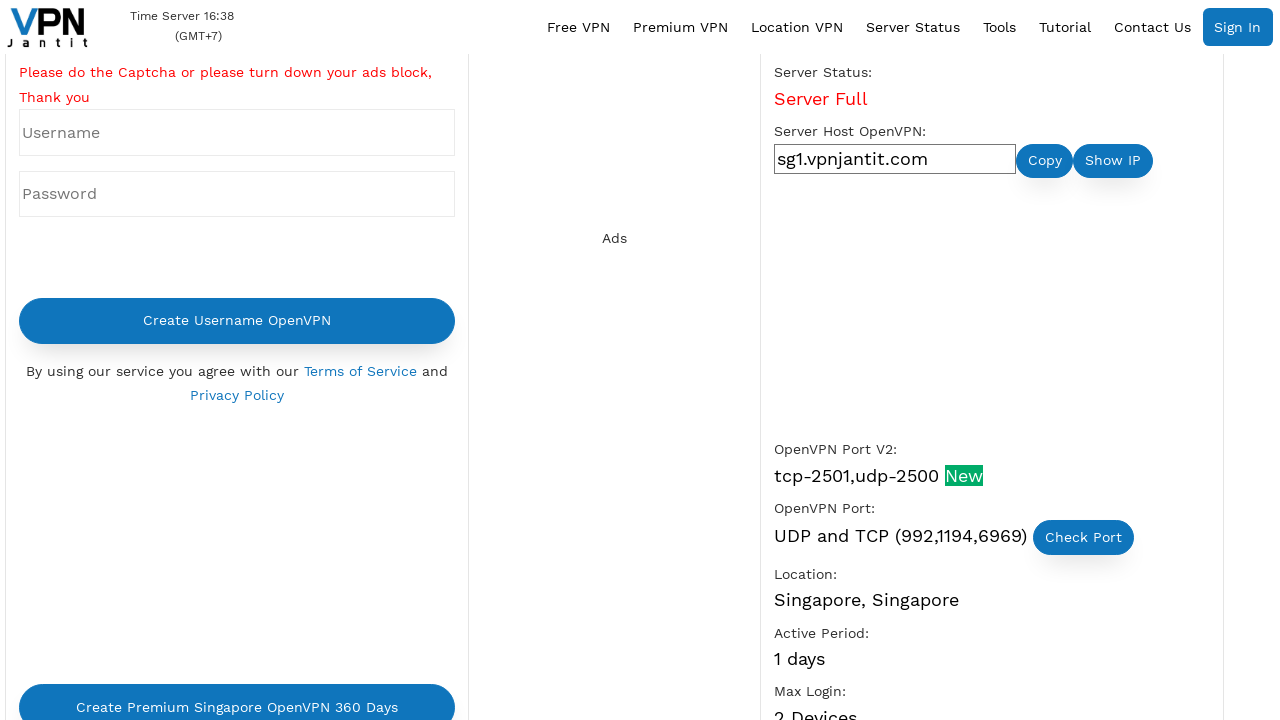

Waited 3 seconds for form submission to complete
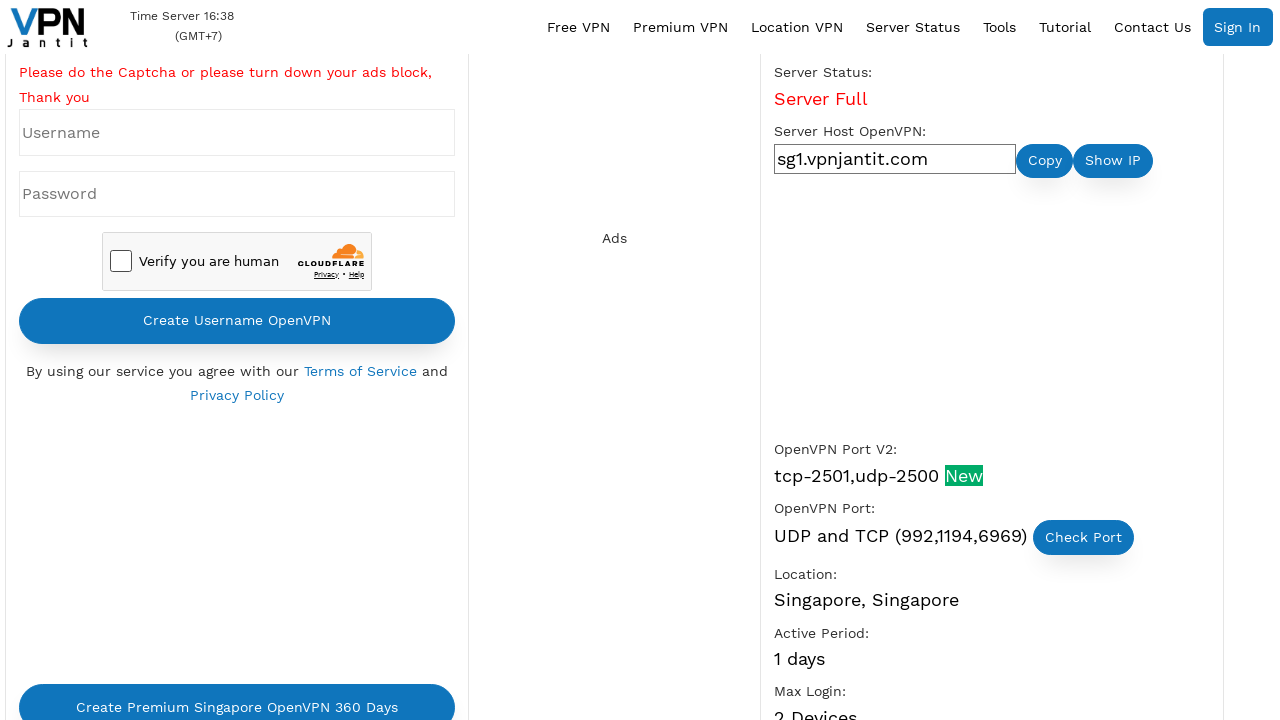

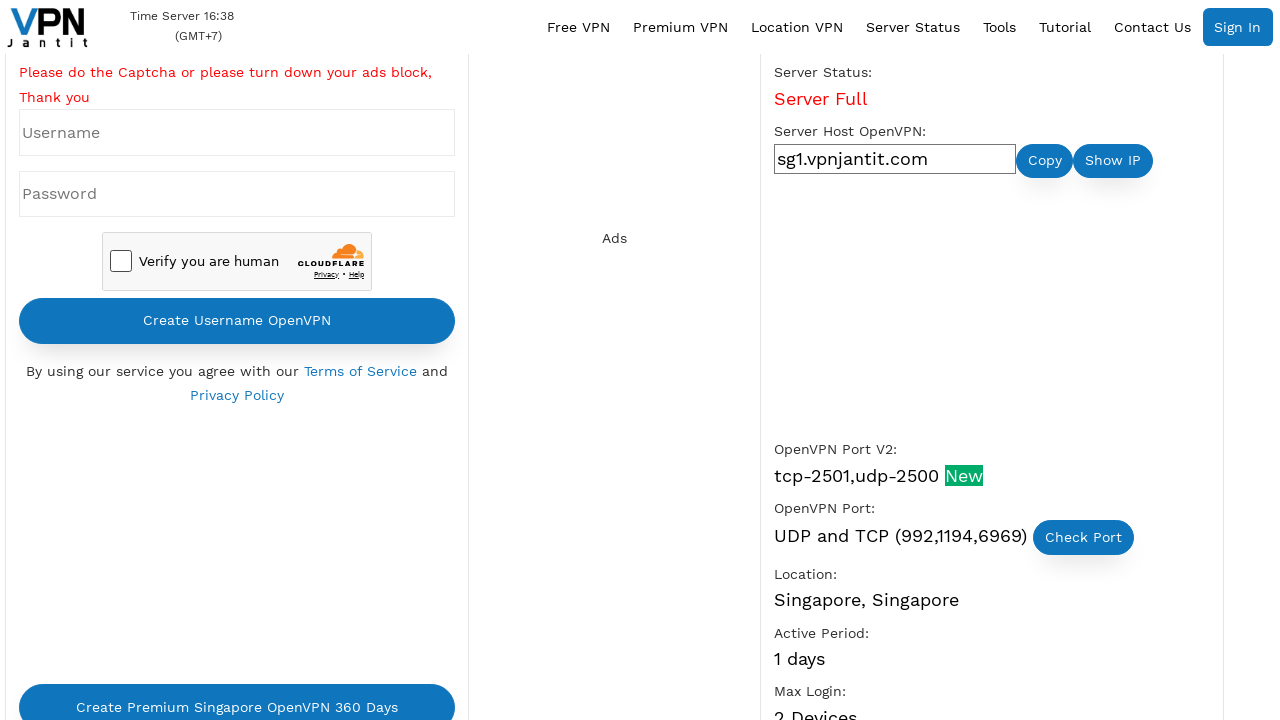